Tests right-click (context menu) functionality by right-clicking a button and verifying the success message appears

Starting URL: https://demoqa.com/buttons

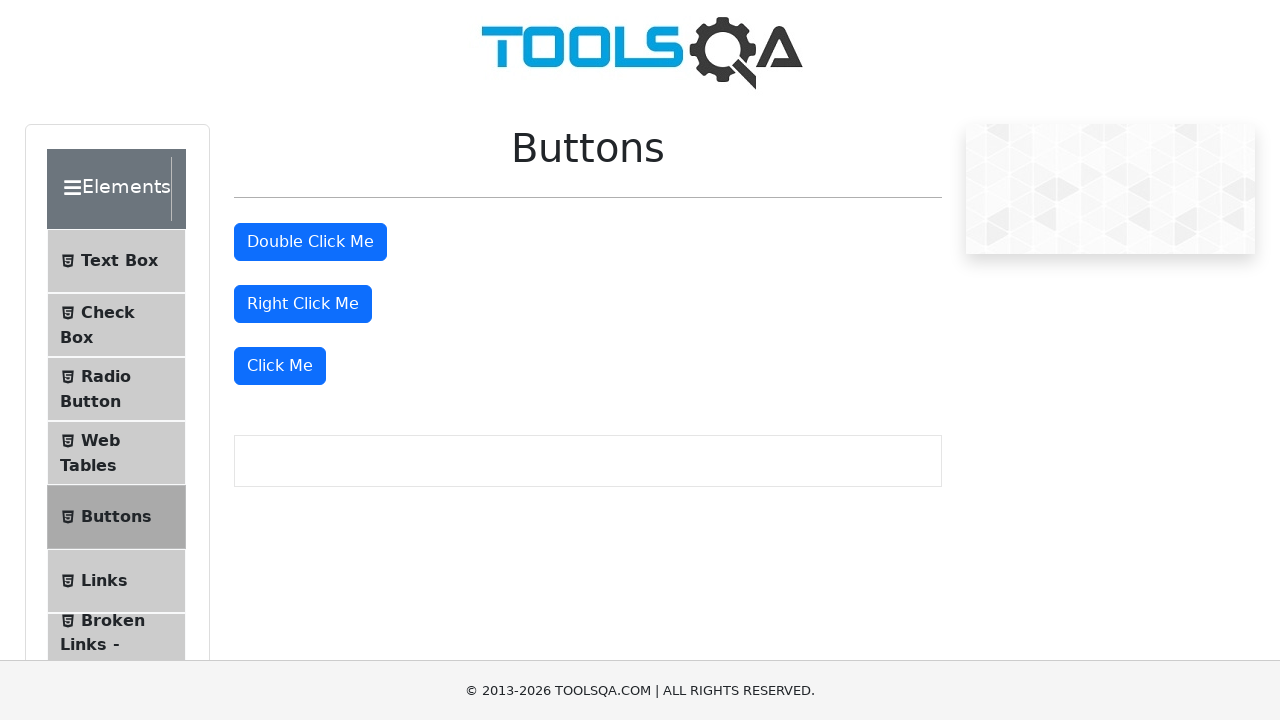

Right-clicked the right-click button to trigger context menu at (303, 304) on #rightClickBtn
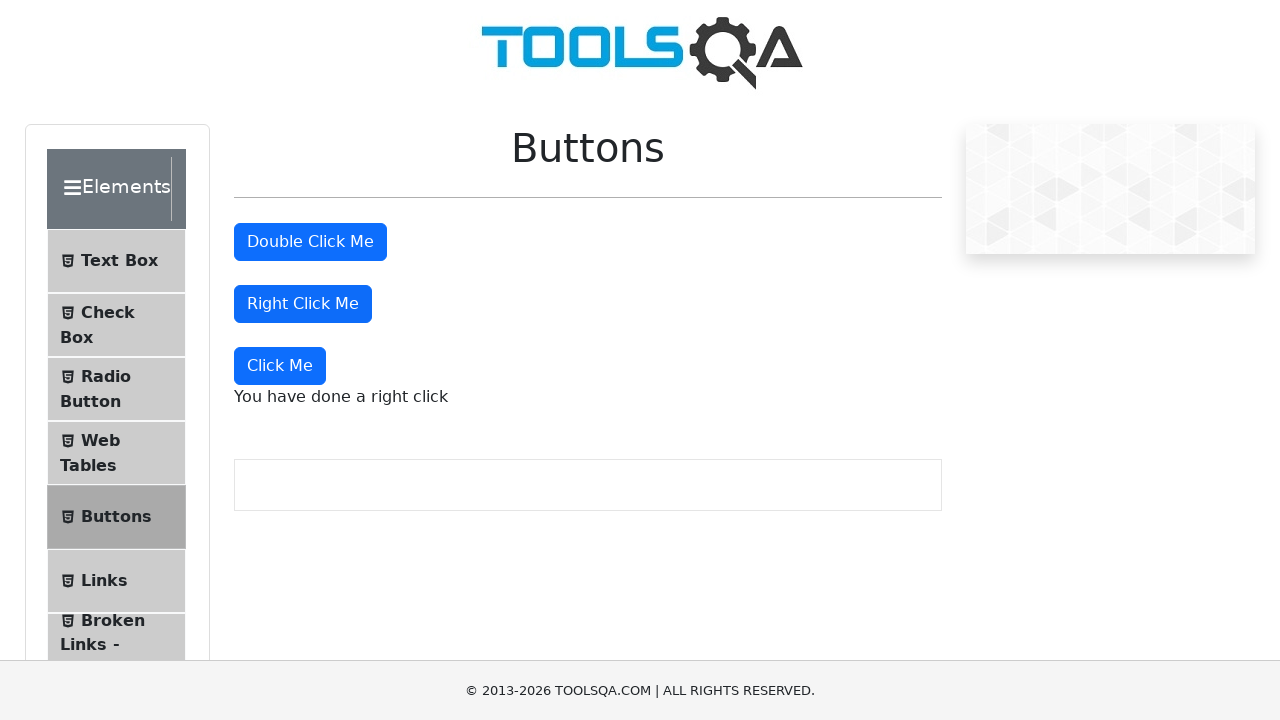

Right-click success message appeared and is visible
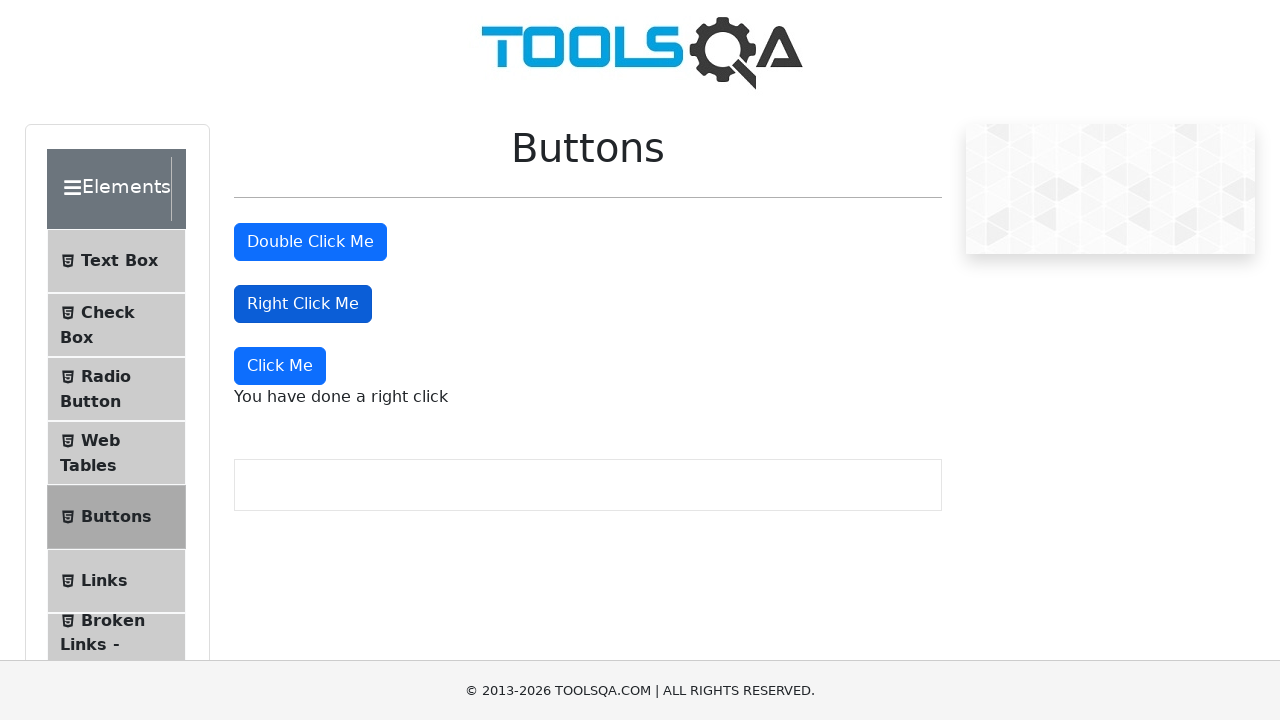

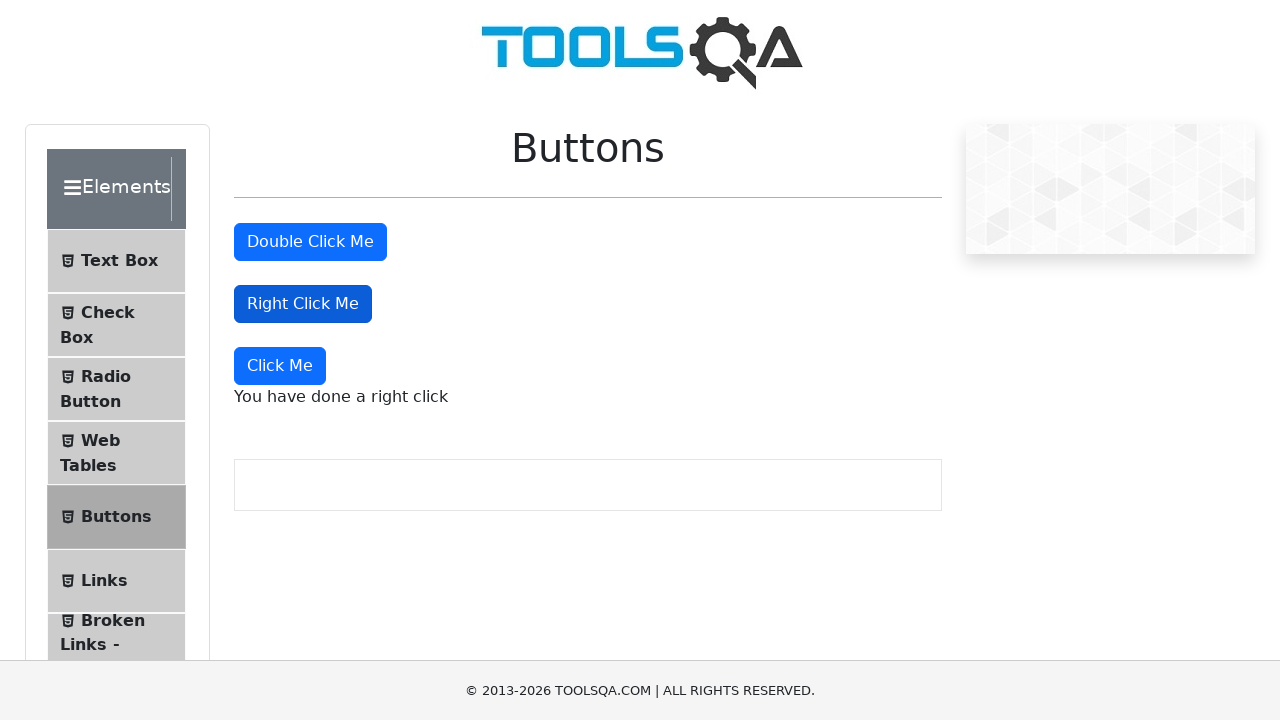